Tests HTML5 drag and drop functionality by dragging an element from column A to column B.

Starting URL: http://the-internet.herokuapp.com/drag_and_drop

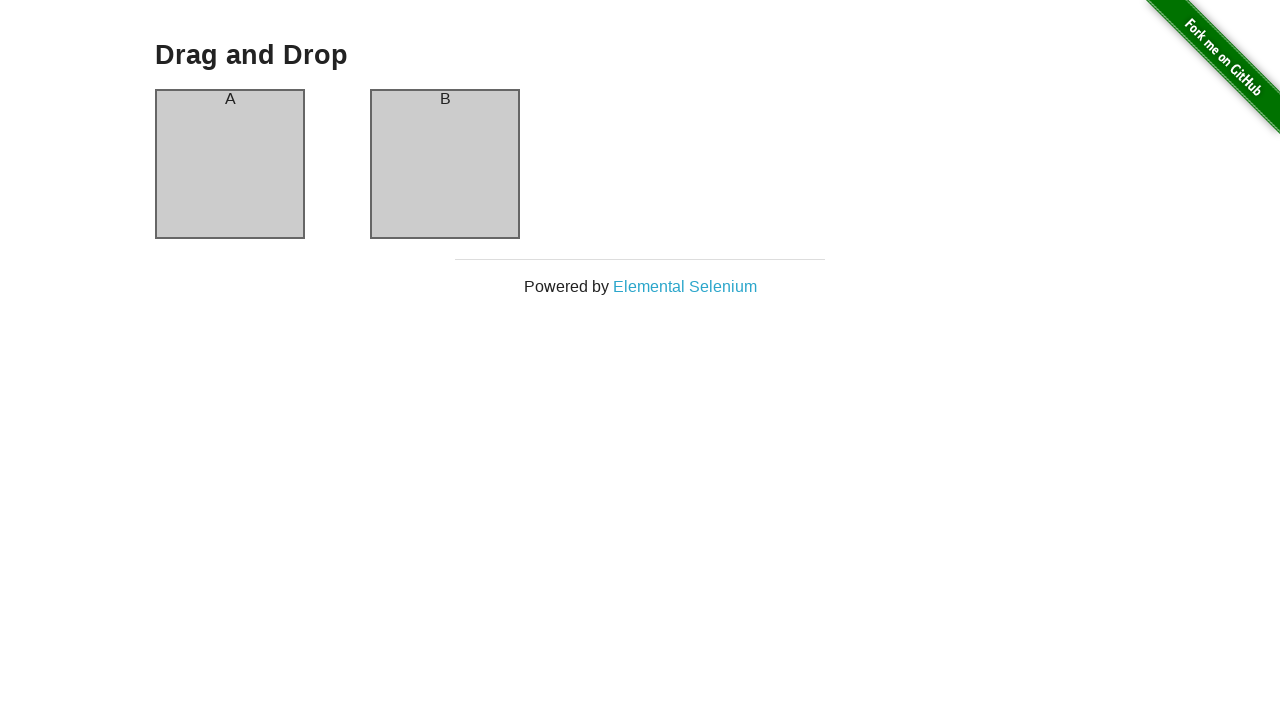

Waited for column A element to be visible
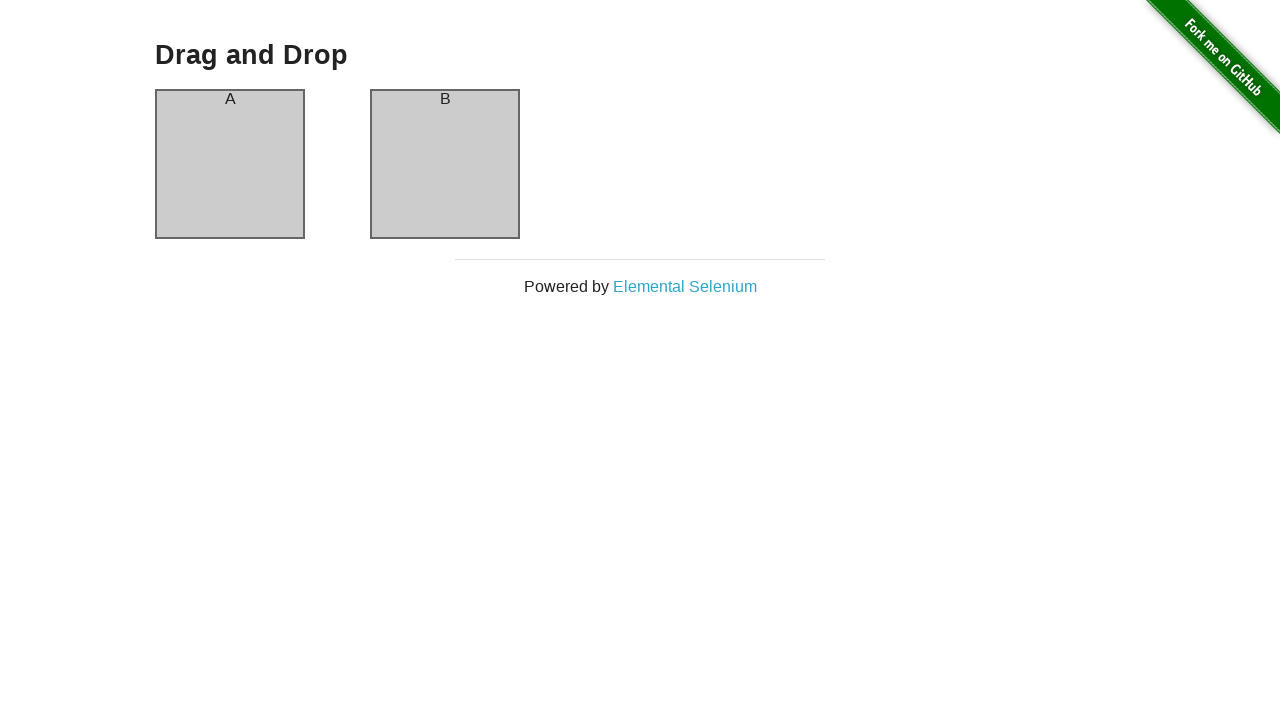

Waited for column B element to be visible
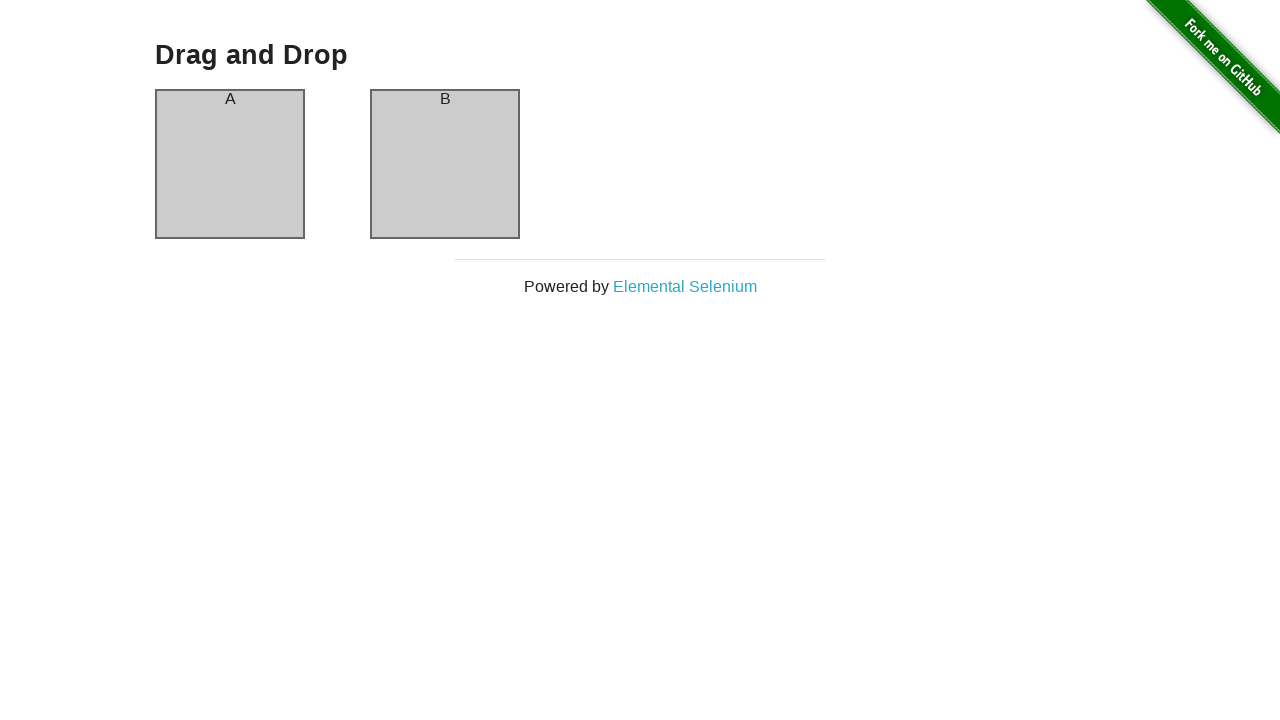

Located source element (column A)
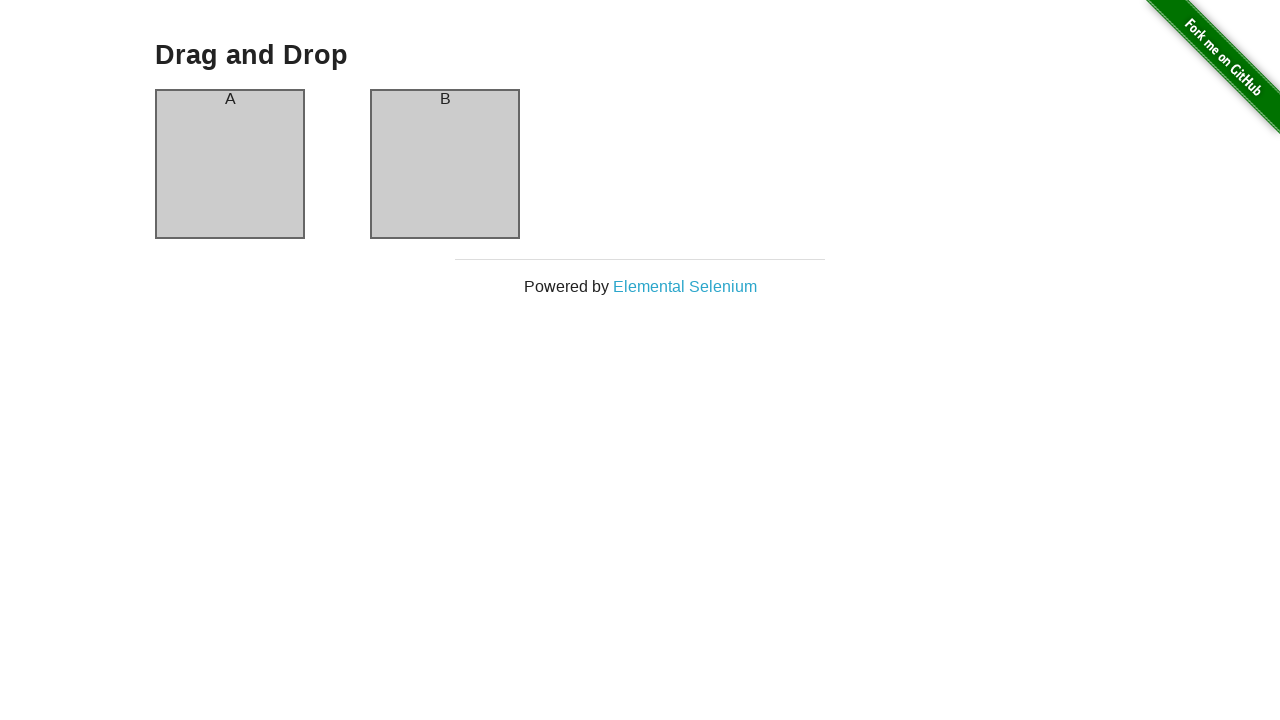

Located target element (column B)
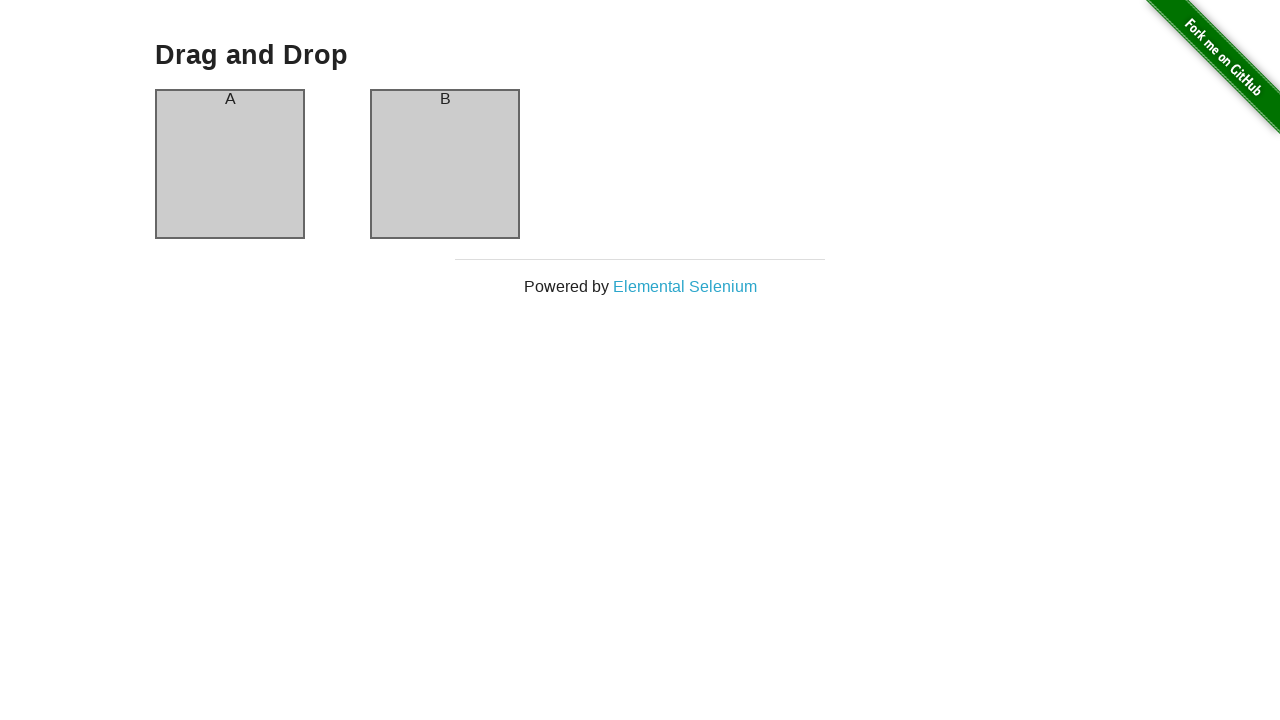

Dragged element from column A to column B at (445, 164)
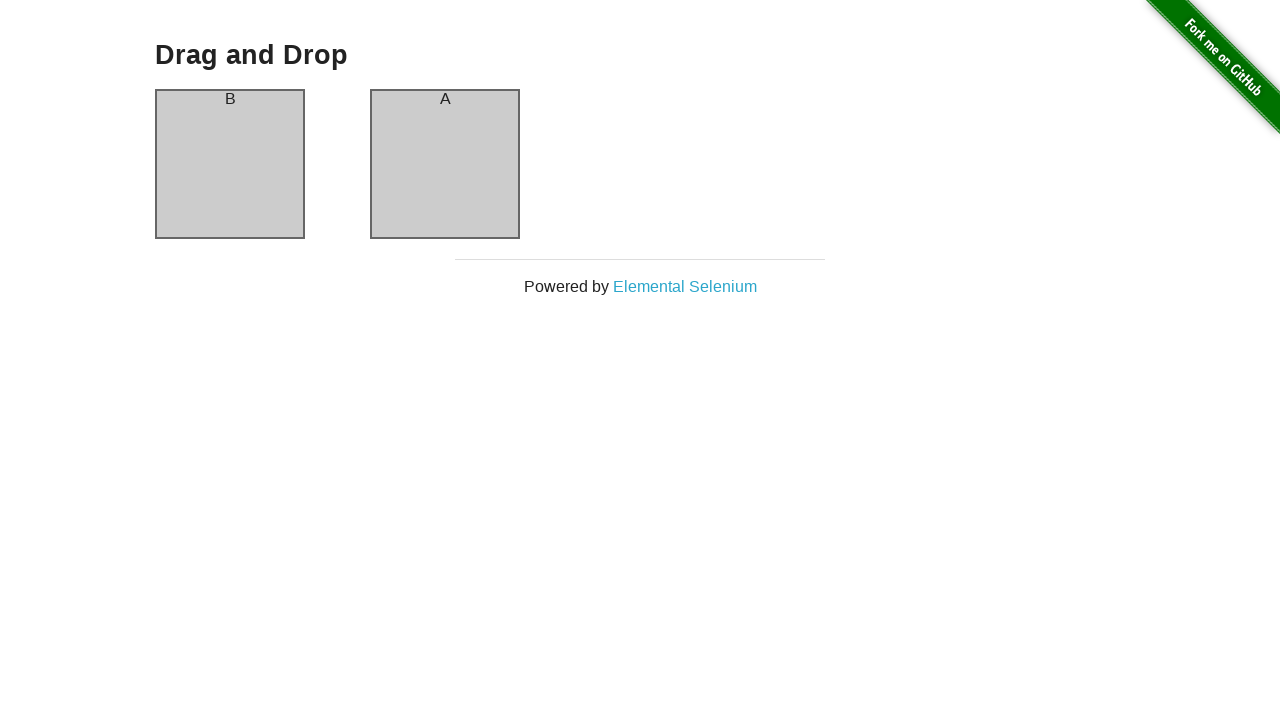

Waited 1000ms to observe drag and drop result
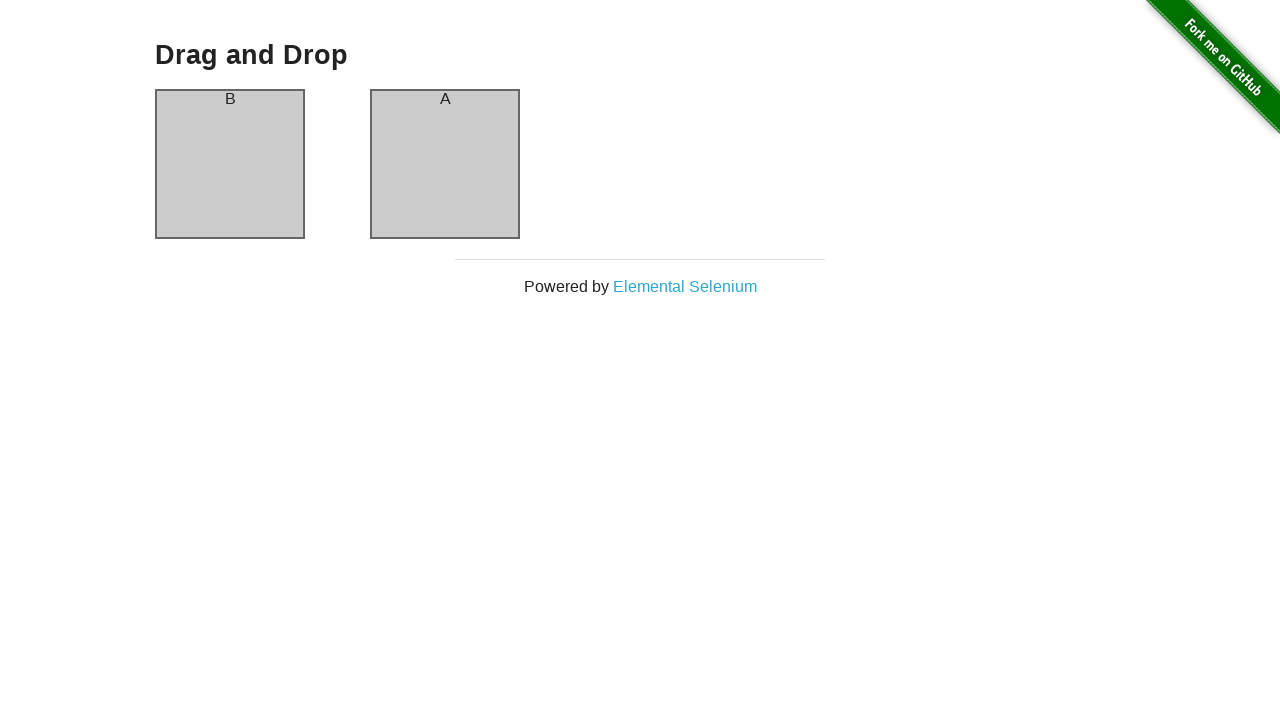

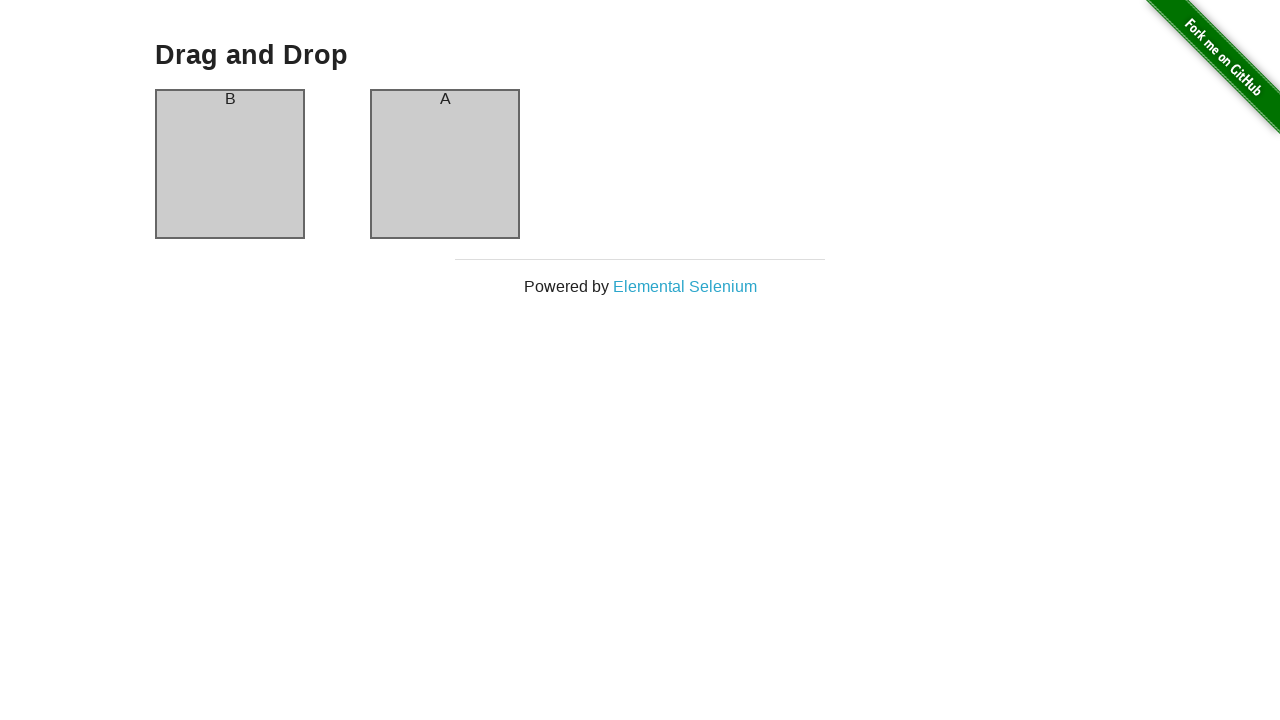